Tests automatic handling of JavaScript prompt dialog by clicking the prompt button without explicit dialog handler

Starting URL: https://the-internet.herokuapp.com/javascript_alerts

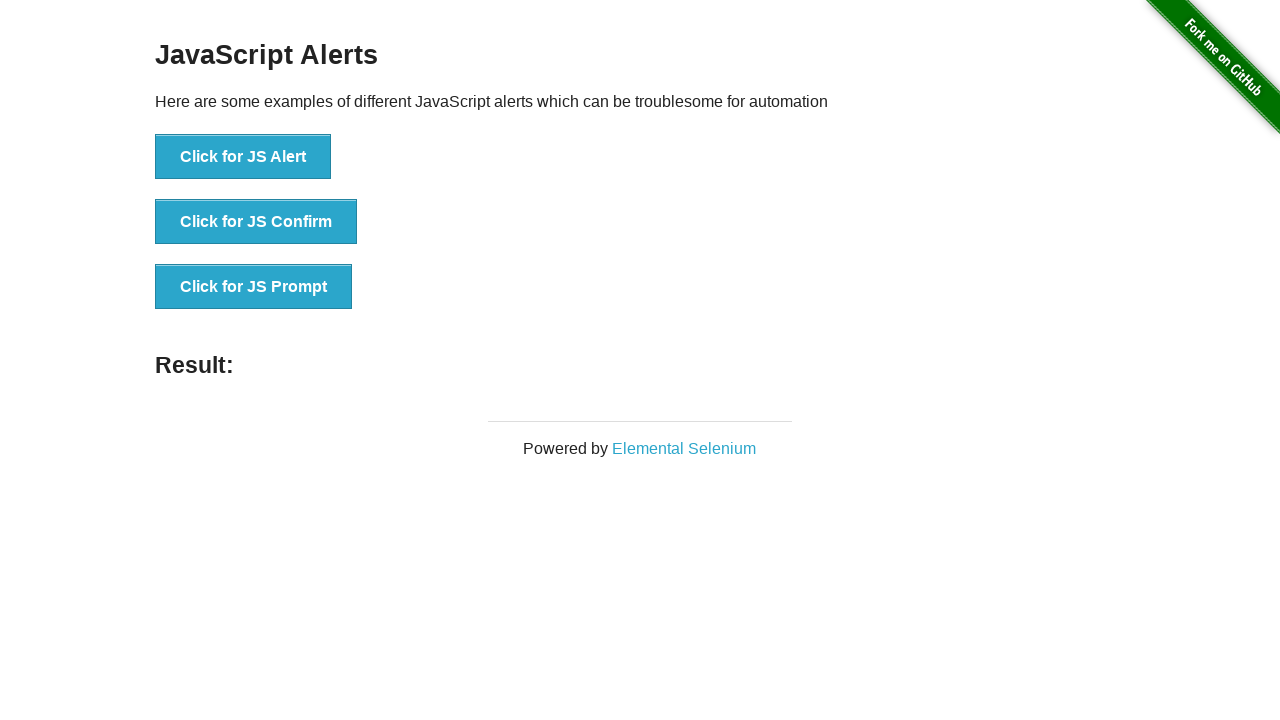

Clicked the JavaScript prompt button at (254, 287) on [onclick="jsPrompt()"]
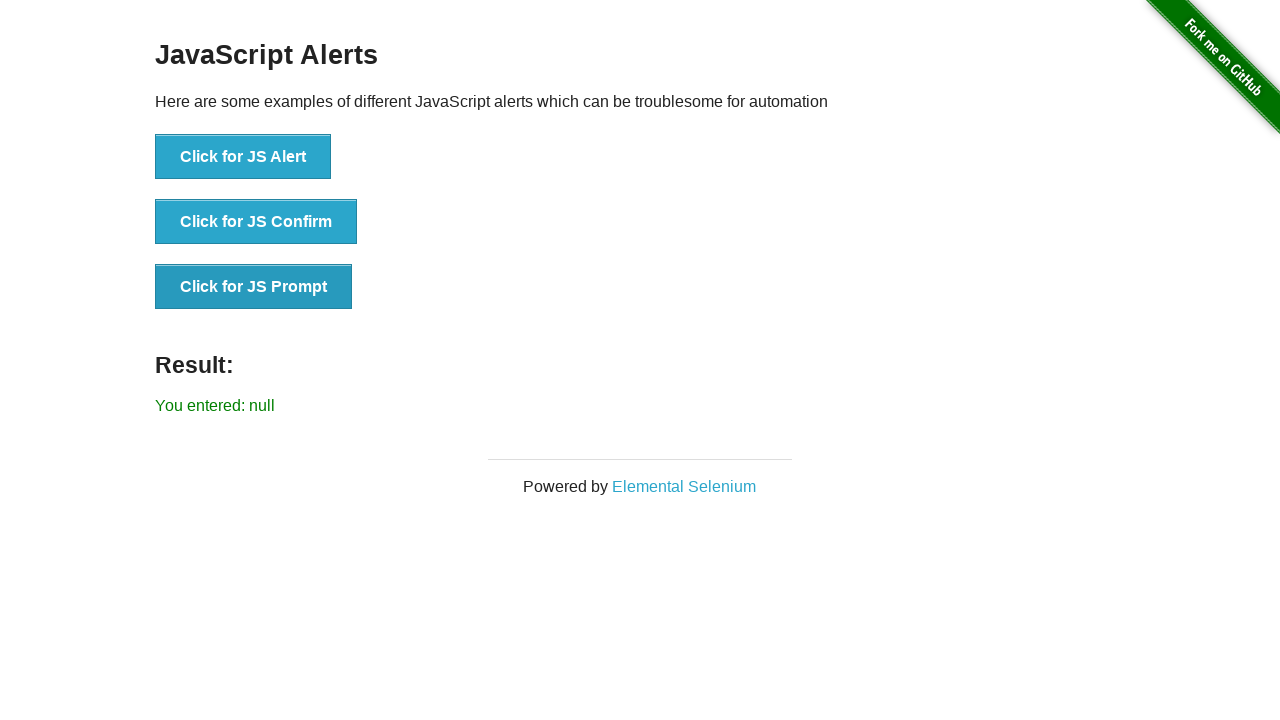

Waited 1000ms for prompt dialog to be automatically dismissed
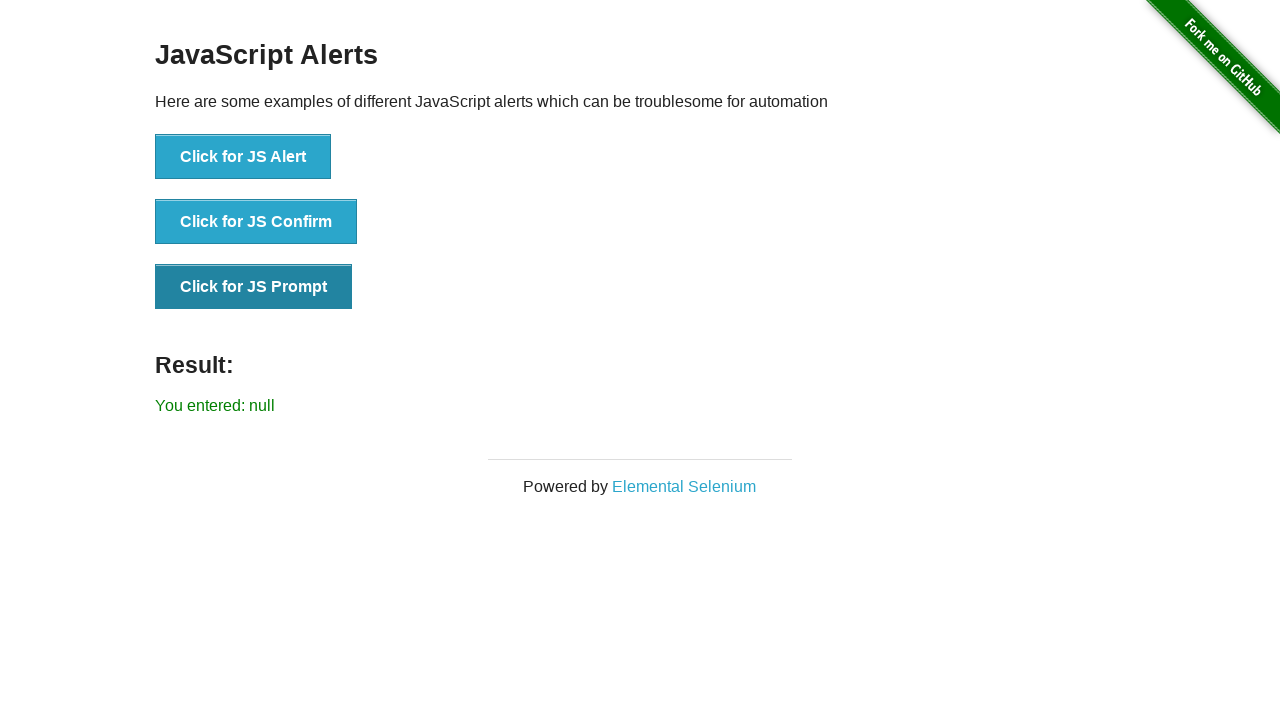

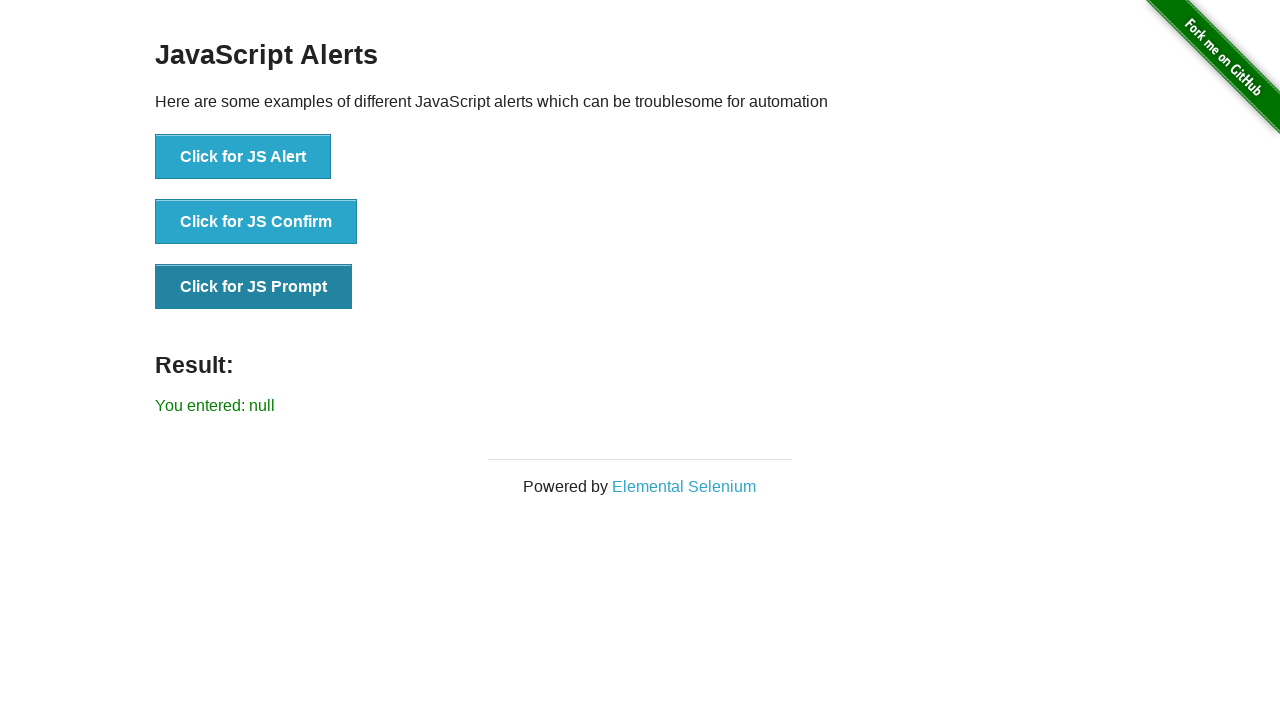